Tests a Certificate of Deposit (CD) calculator by entering initial deposit amount, term length, interest rate, selecting compounding frequency from a dropdown, and clicking calculate to get the total value.

Starting URL: https://www.cit.com/cit-bank/resources/calculators/certificate-of-deposit-calculator

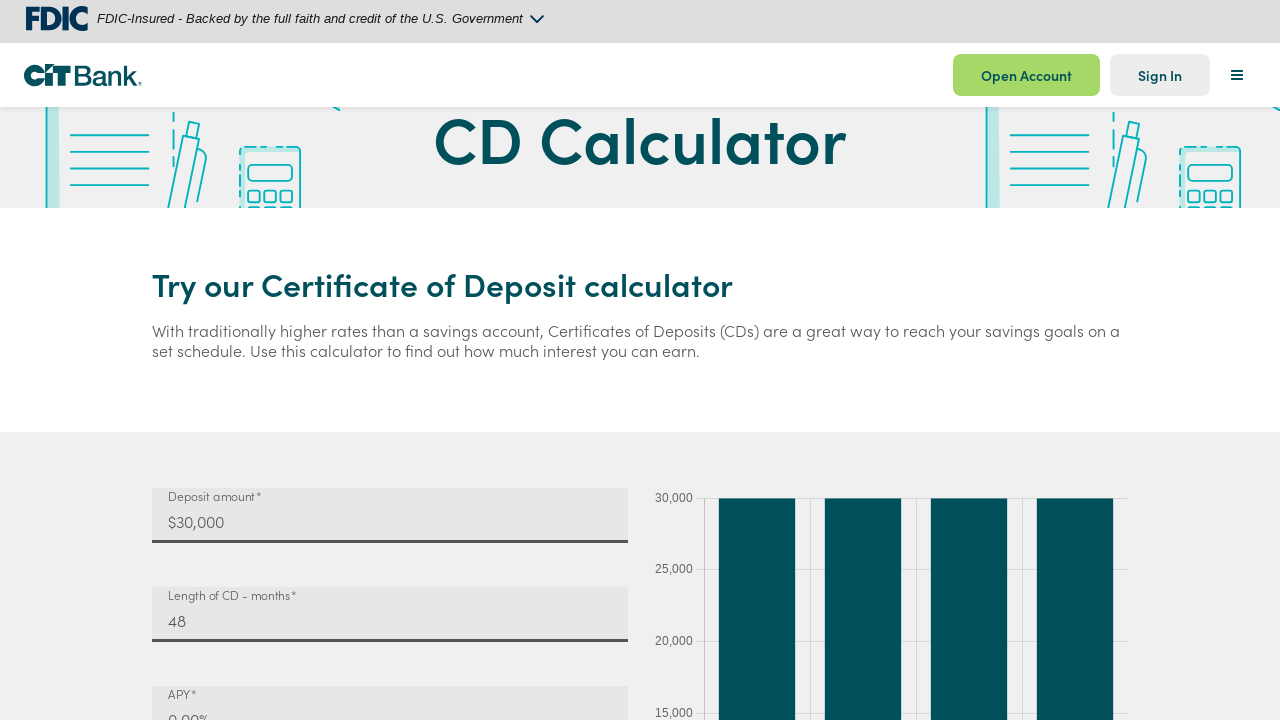

Cleared initial deposit amount field on xpath=//*[@id='mat-input-0']
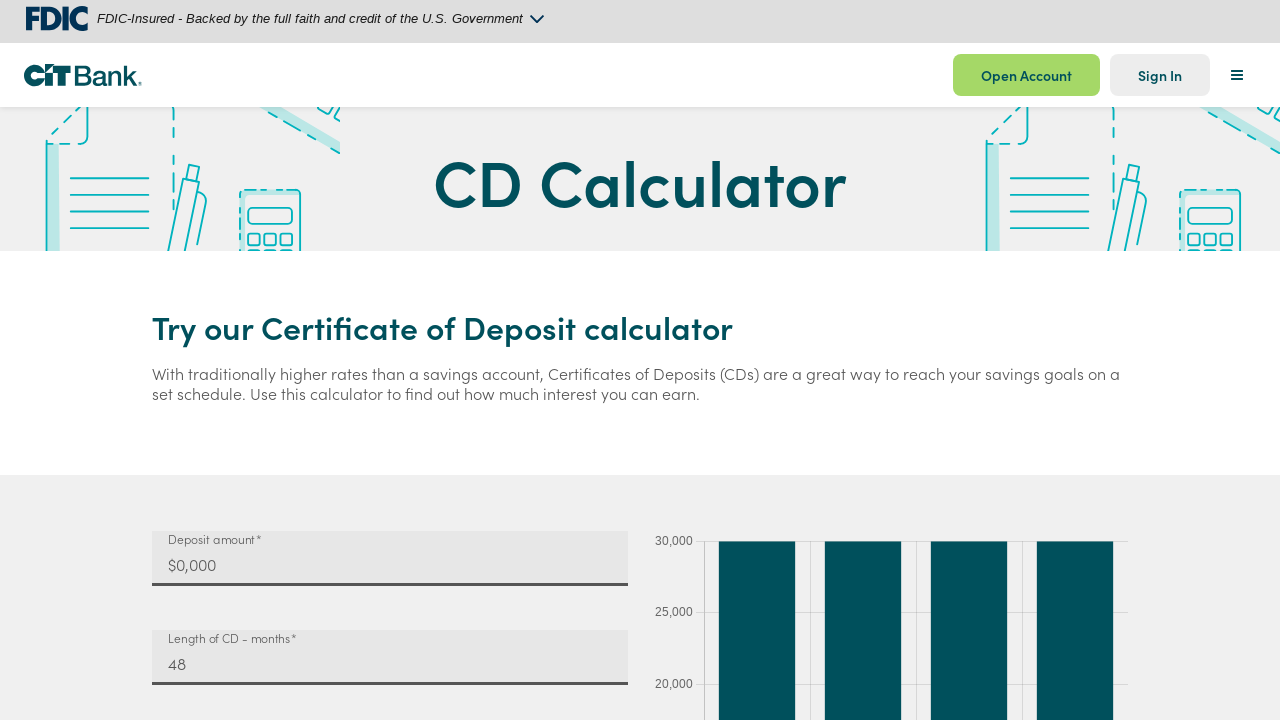

Entered initial deposit amount of $10,000 on xpath=//*[@id='mat-input-0']
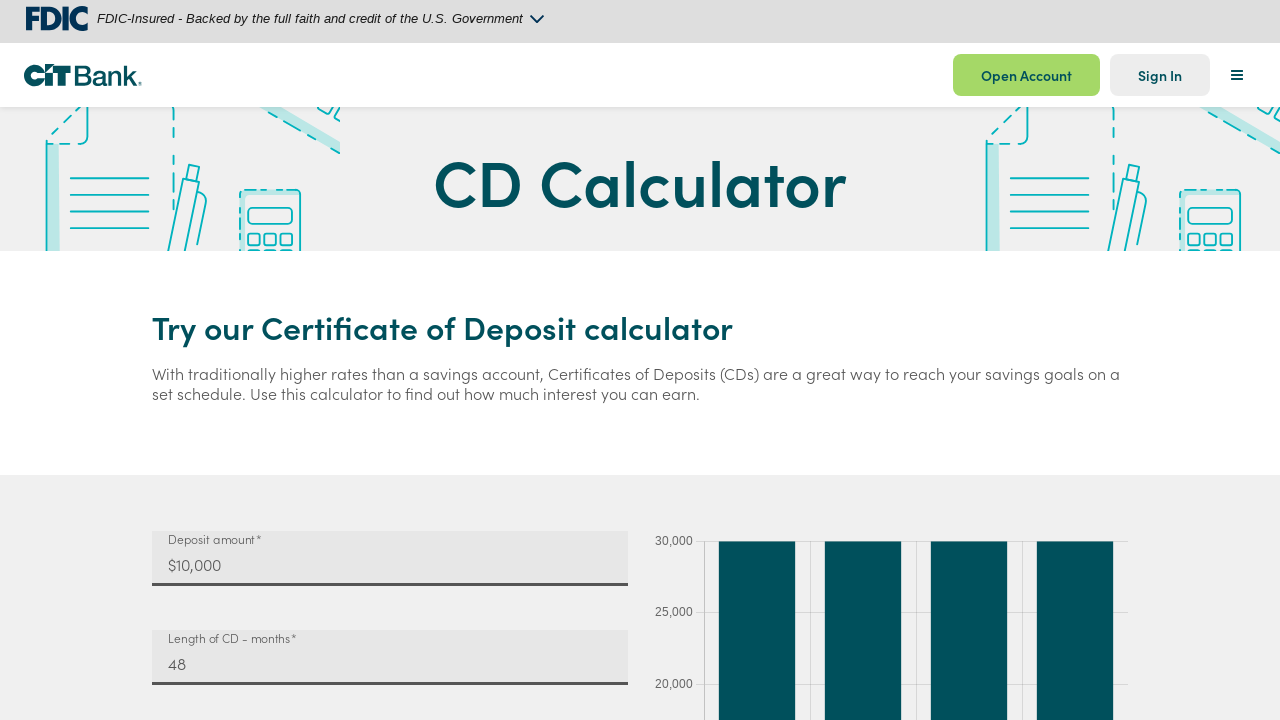

Cleared CD term length field on xpath=//*[@id='mat-input-1']
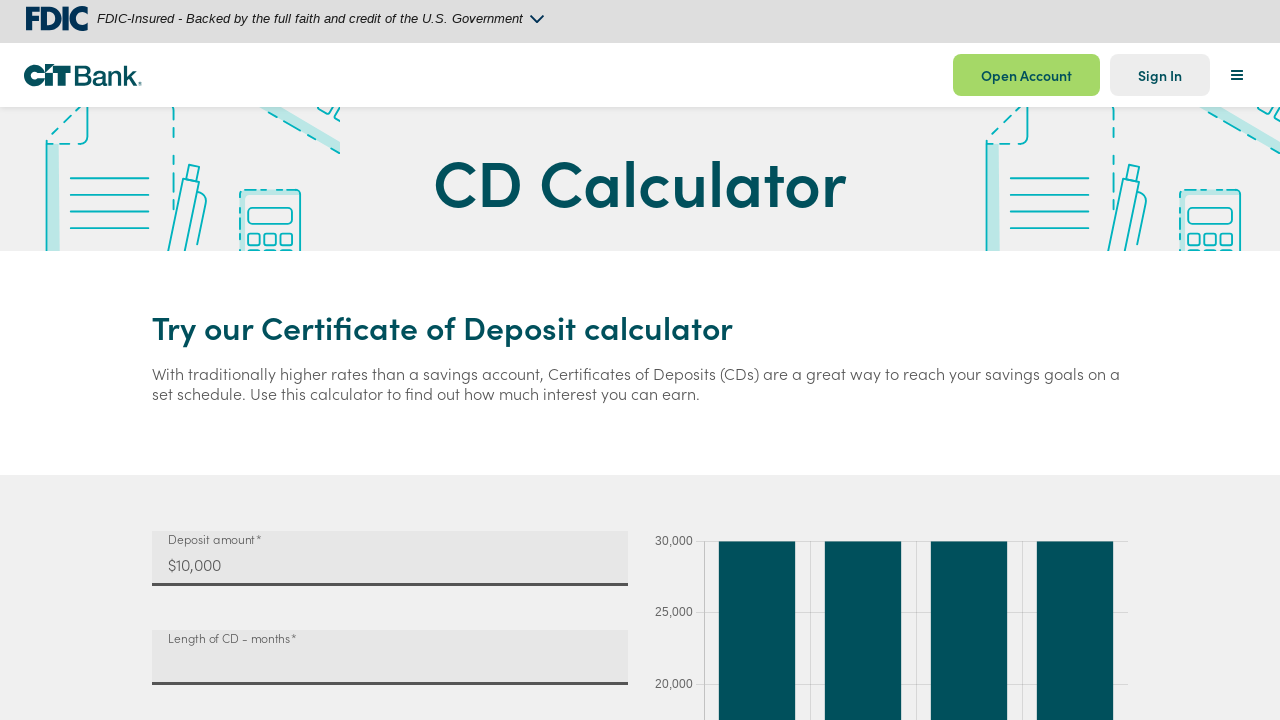

Entered CD term length of 12 months on xpath=//*[@id='mat-input-1']
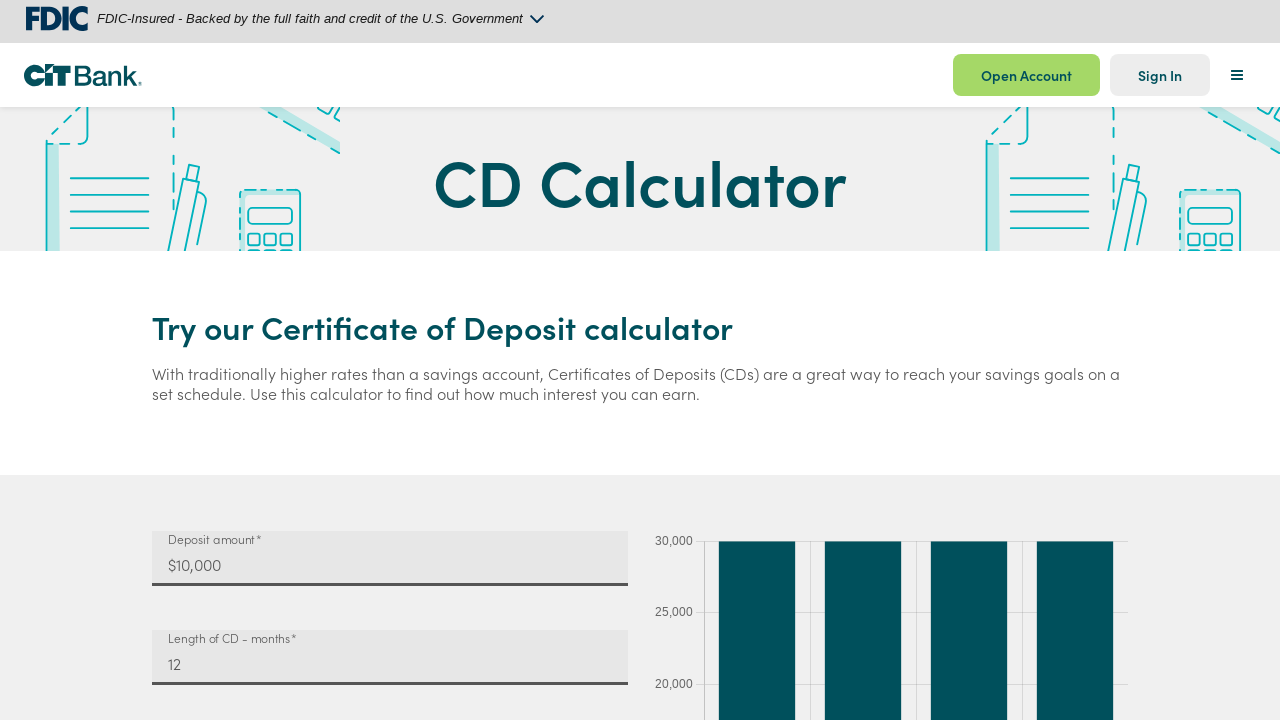

Cleared interest rate field on xpath=//*[@id='mat-input-2']
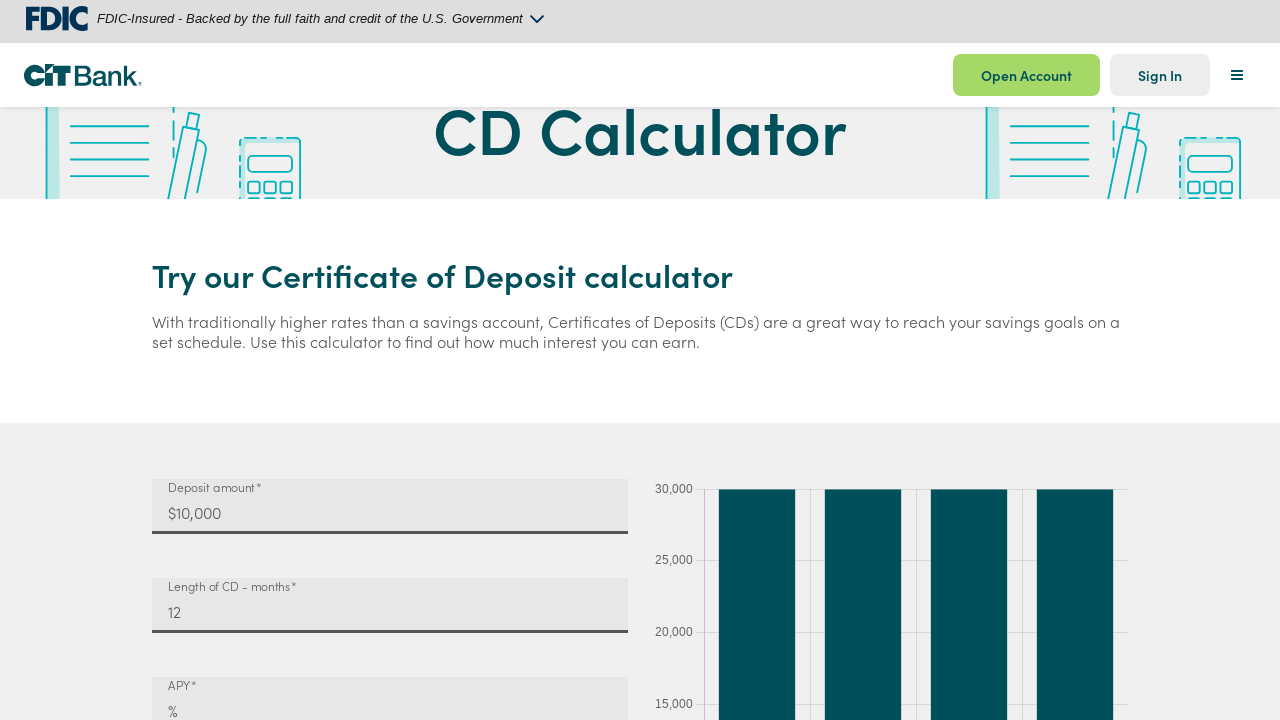

Entered interest rate of 5.00% on xpath=//*[@id='mat-input-2']
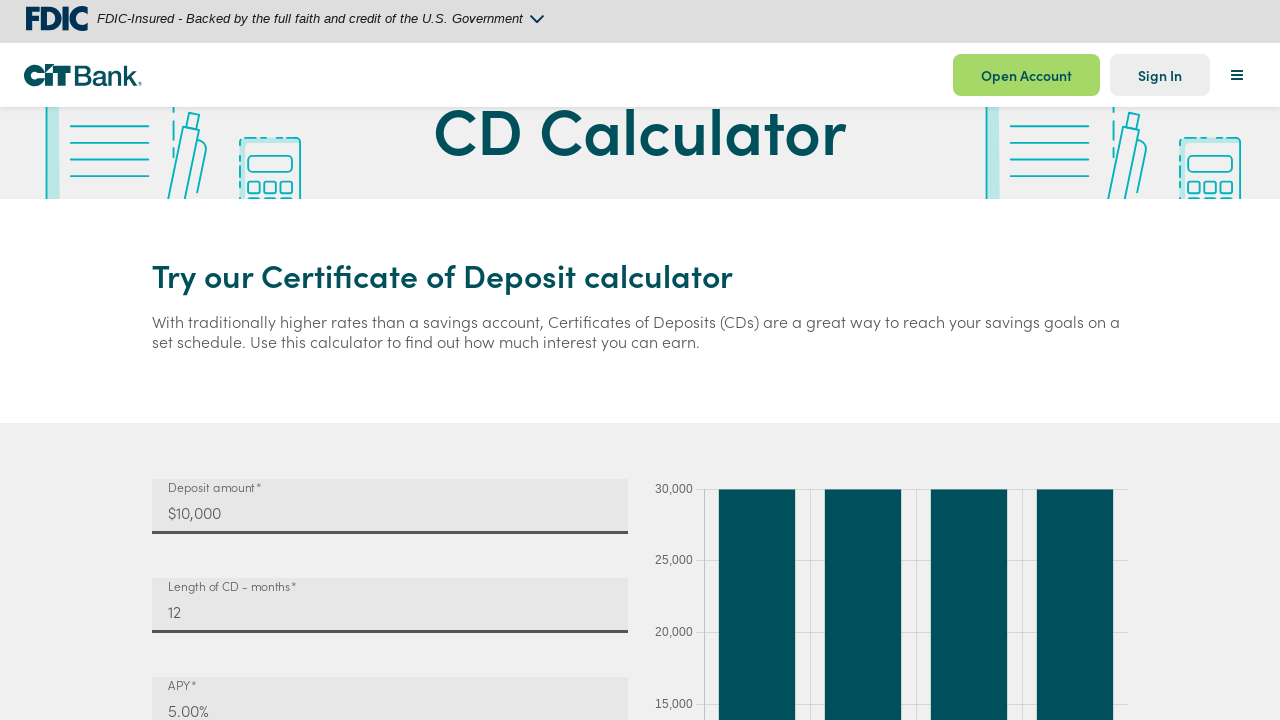

Opened compounding frequency dropdown menu at (390, 360) on xpath=//mat-select[@id='mat-select-0']
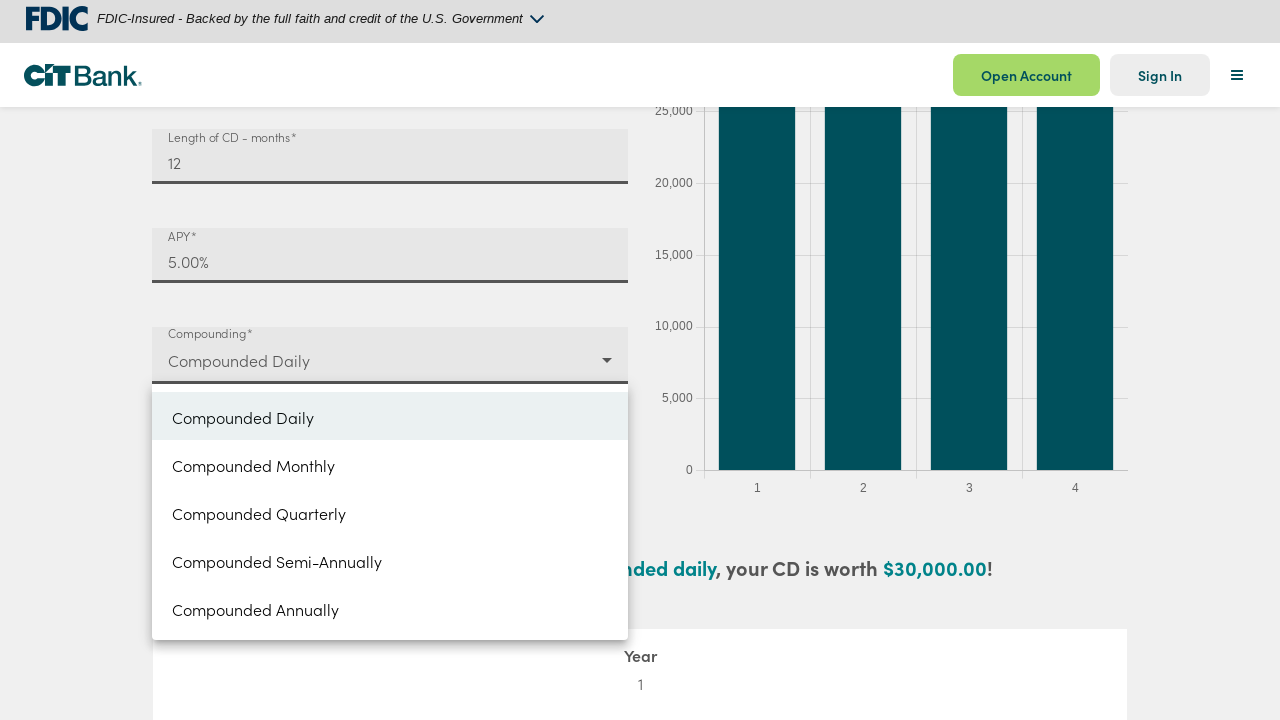

Selected 'Compounded Monthly' from dropdown at (390, 466) on xpath=//*[@id='mat-option-1']/span
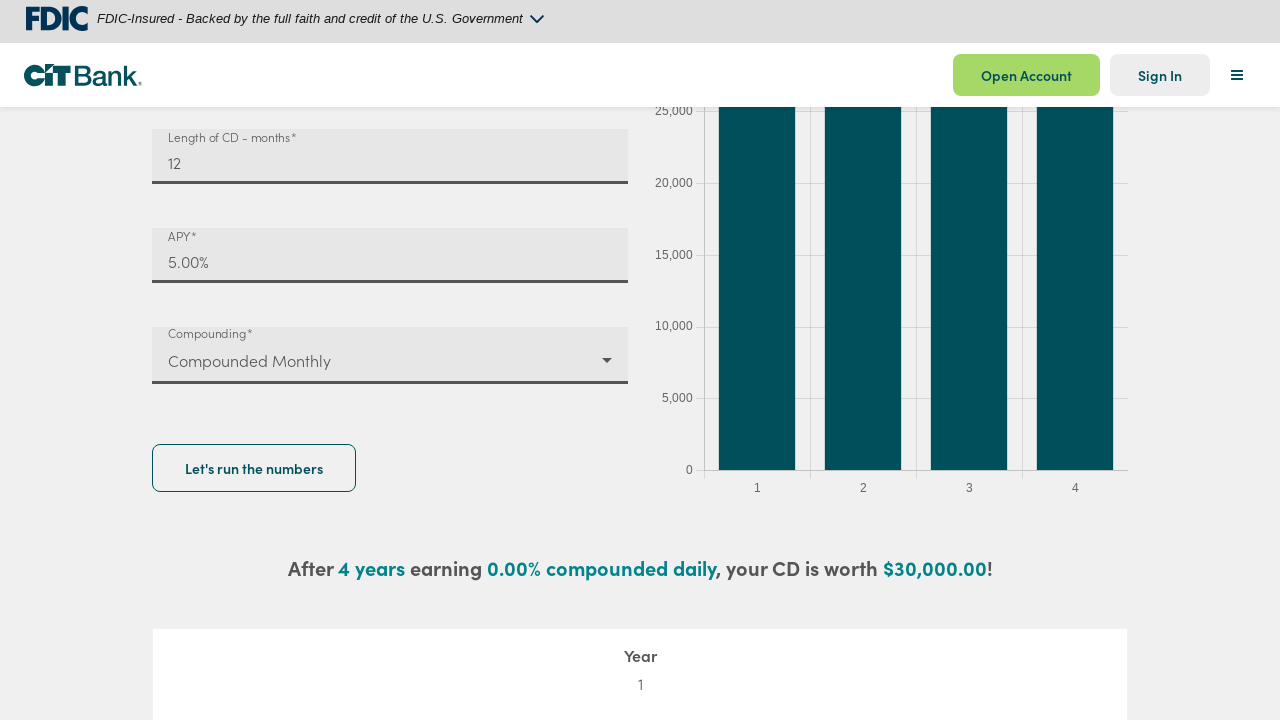

Clicked calculate button to compute CD total value at (254, 468) on xpath=//button[@id='CIT-chart-submit']
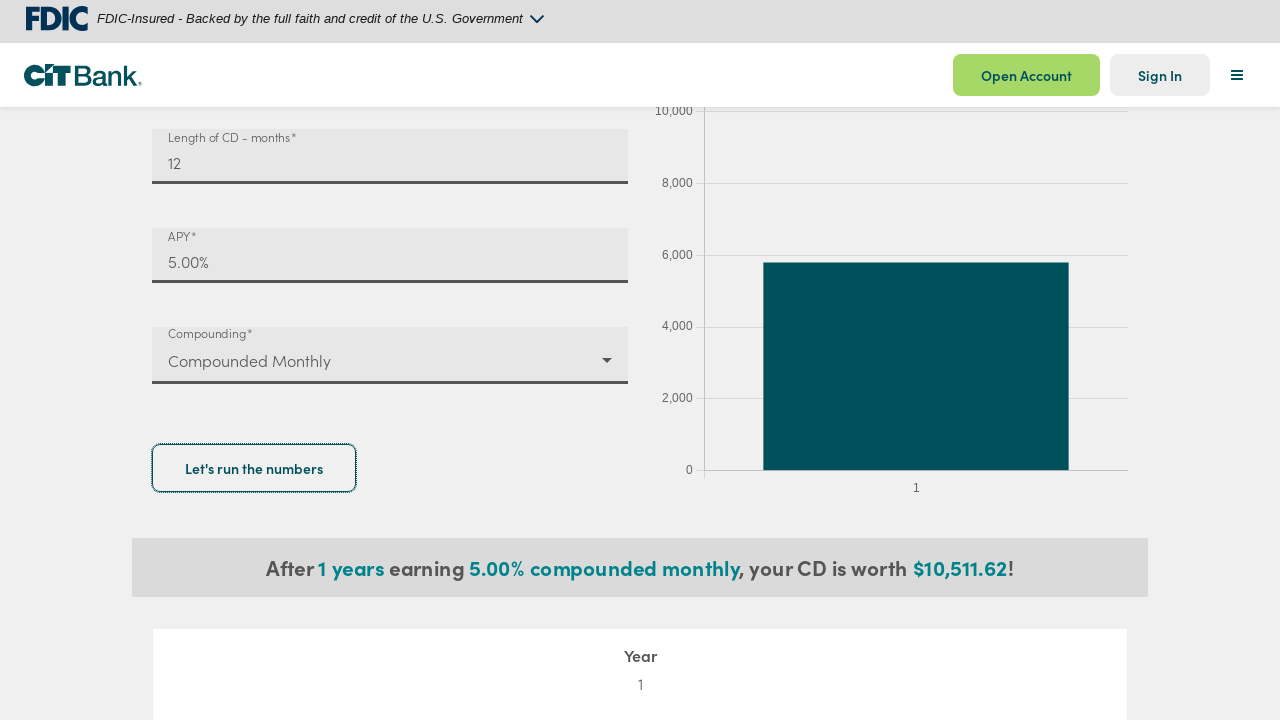

CD calculation result loaded and displayed
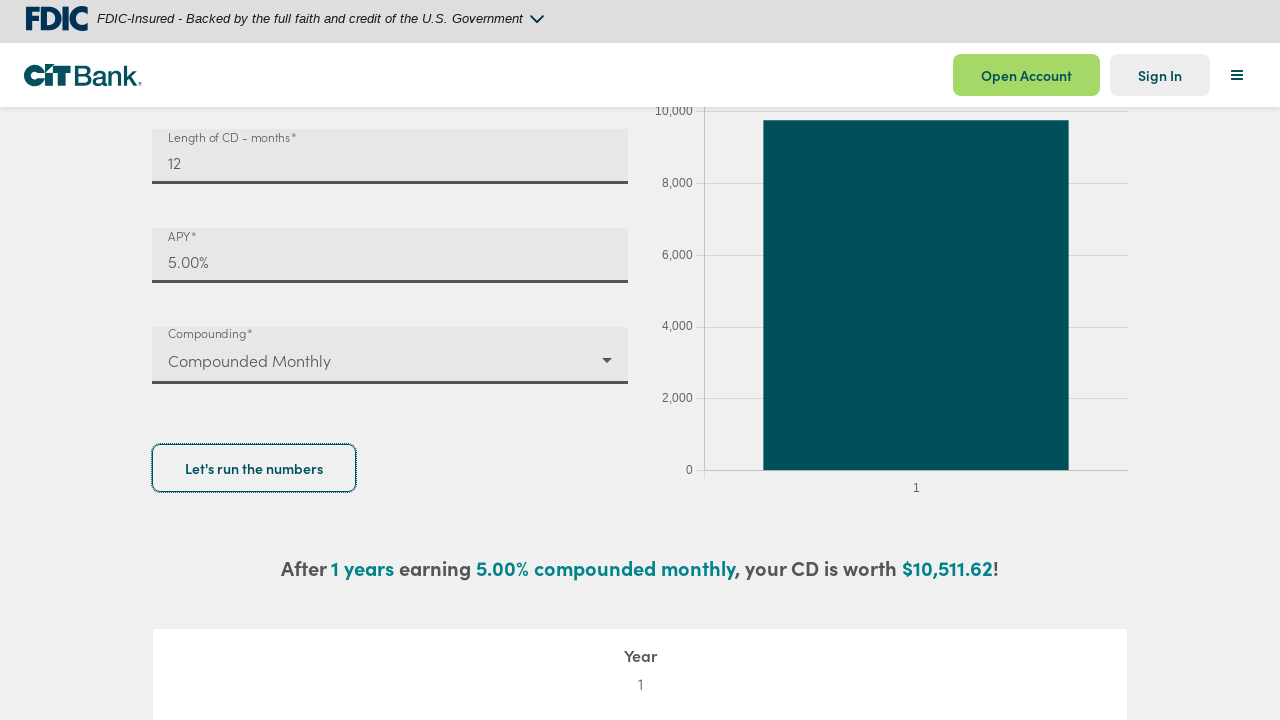

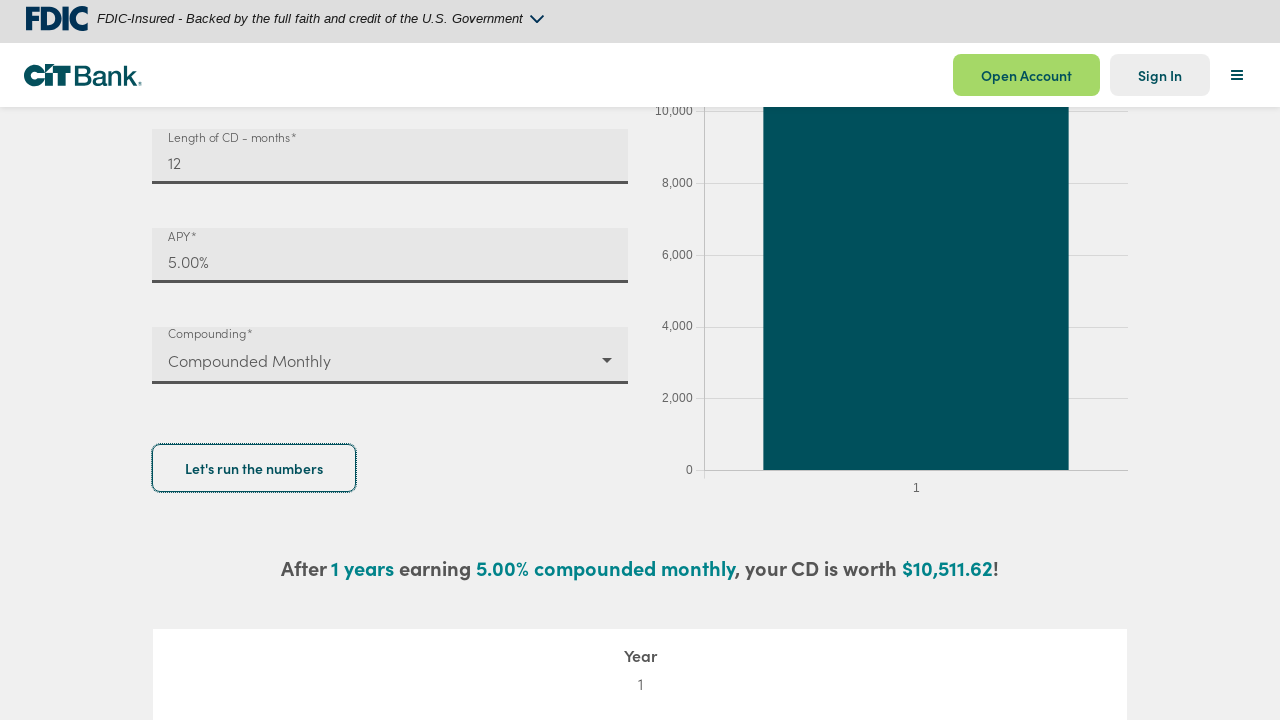